Tests handling of a JavaScript alert dialog by clicking a button that triggers an alert and accepting it

Starting URL: https://testautomationpractice.blogspot.com/

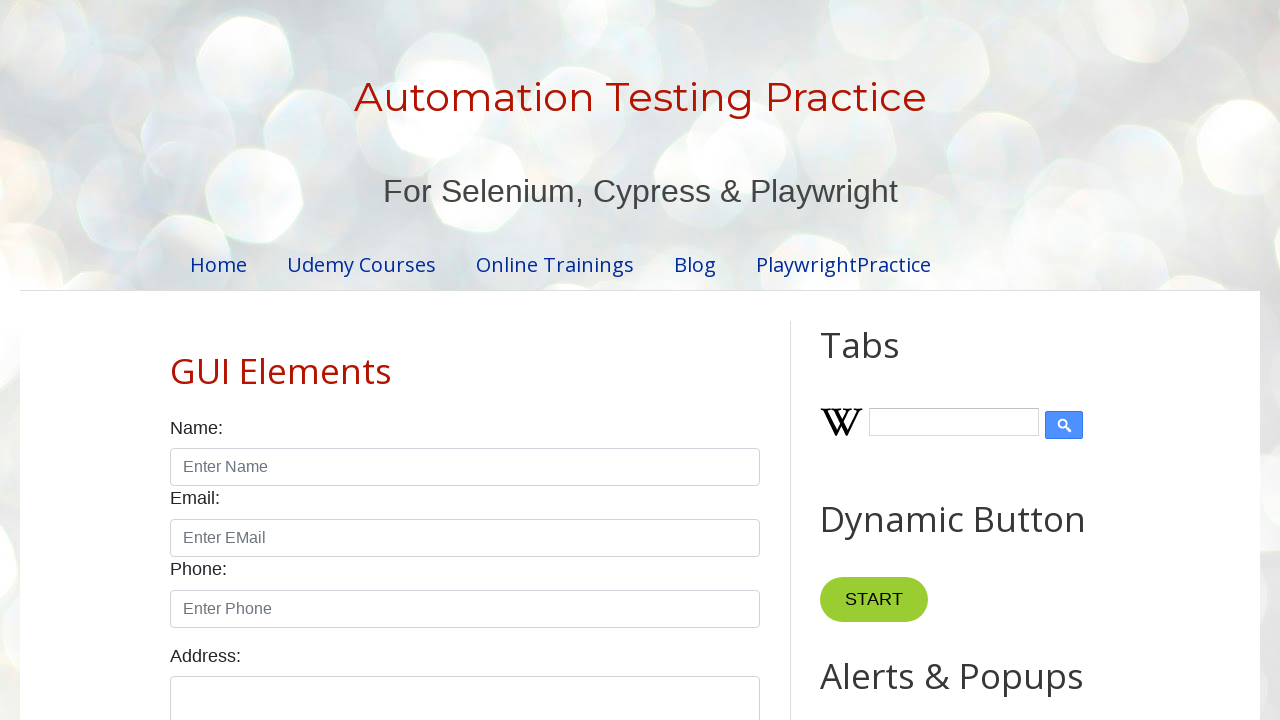

Set up dialog handler to accept alerts
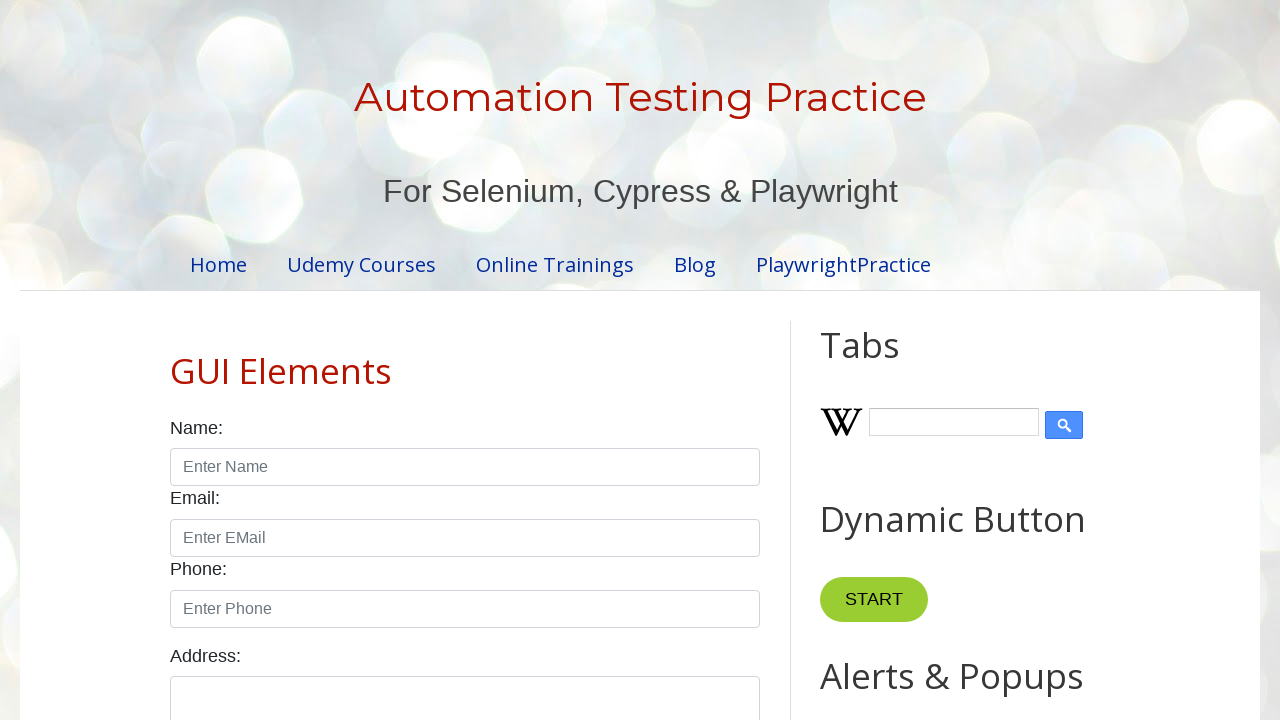

Clicked alert button to trigger JavaScript alert dialog at (888, 361) on xpath=//button[@id='alertBtn']
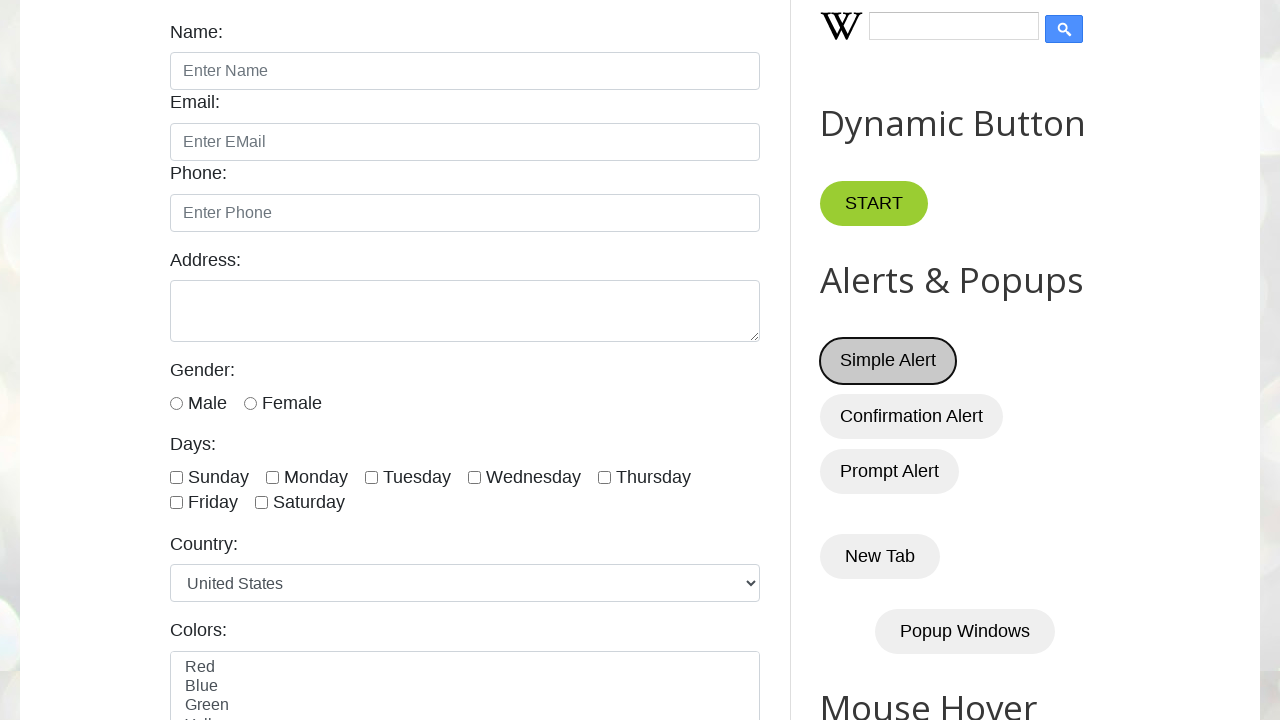

Waited for alert dialog to be processed and accepted
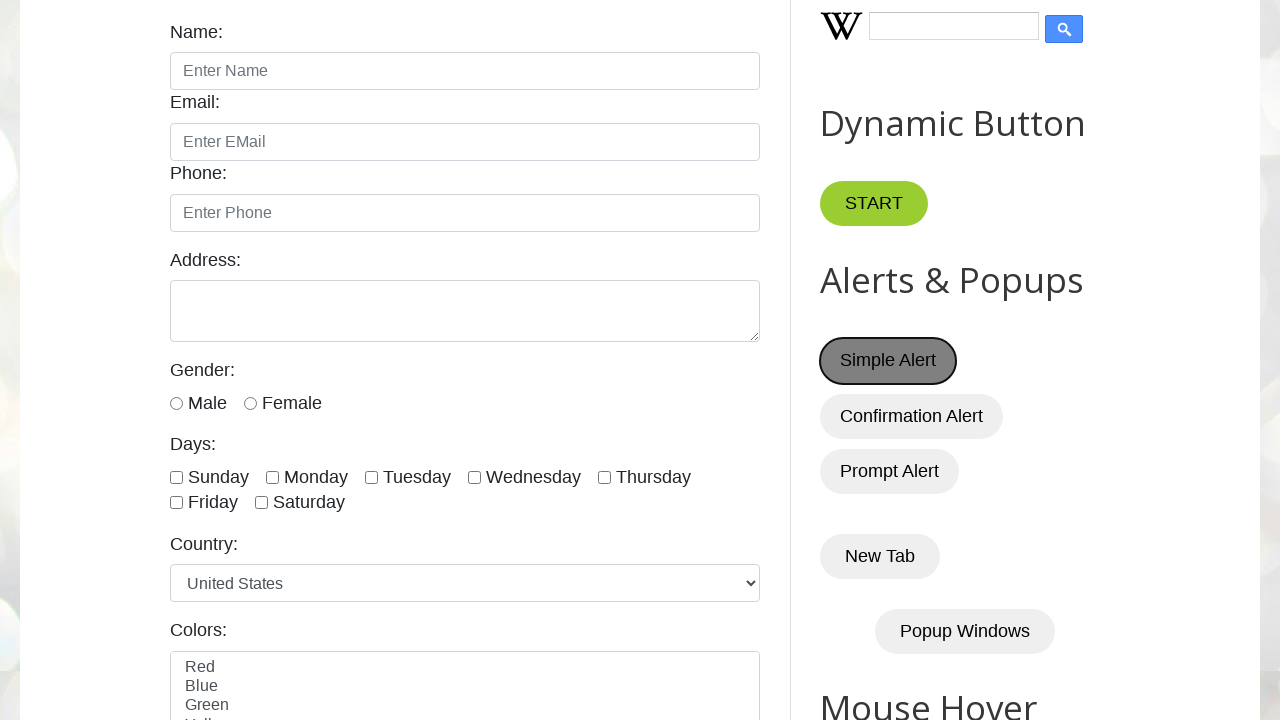

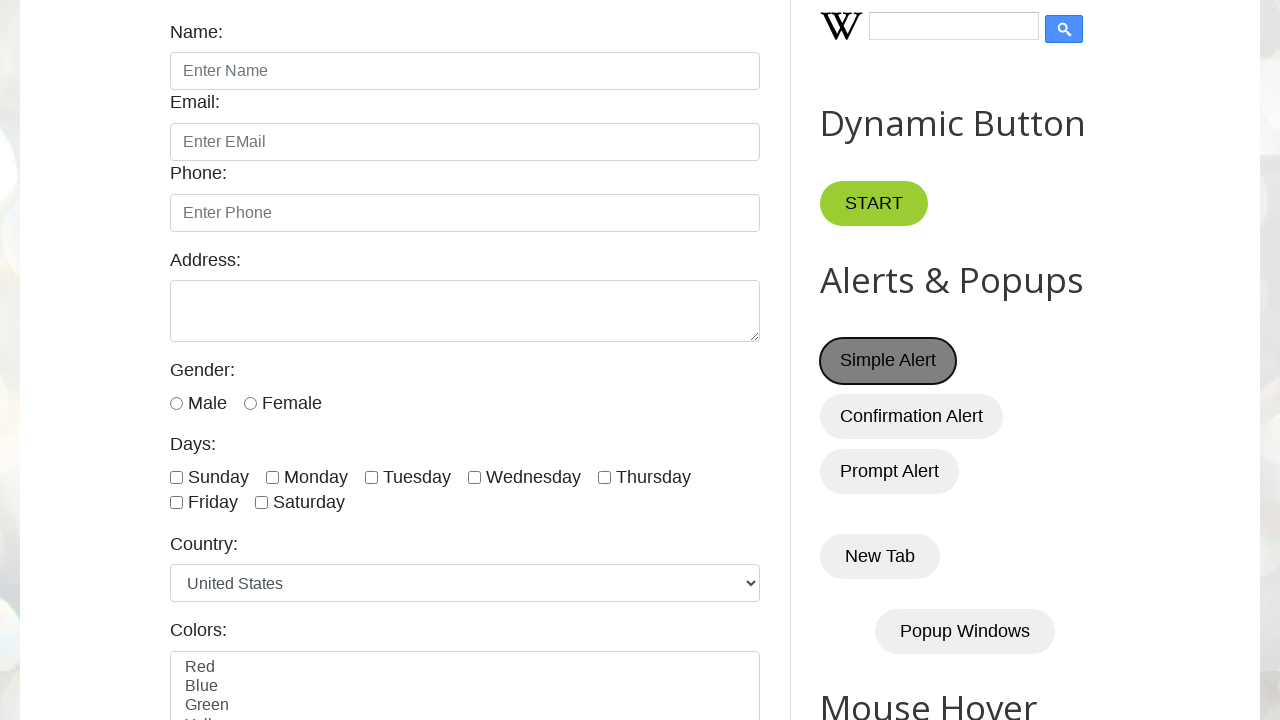